Waits for price to reach $100, then solves a math problem by calculating the logarithm of a formula and submitting the answer

Starting URL: http://suninjuly.github.io/explicit_wait2.html

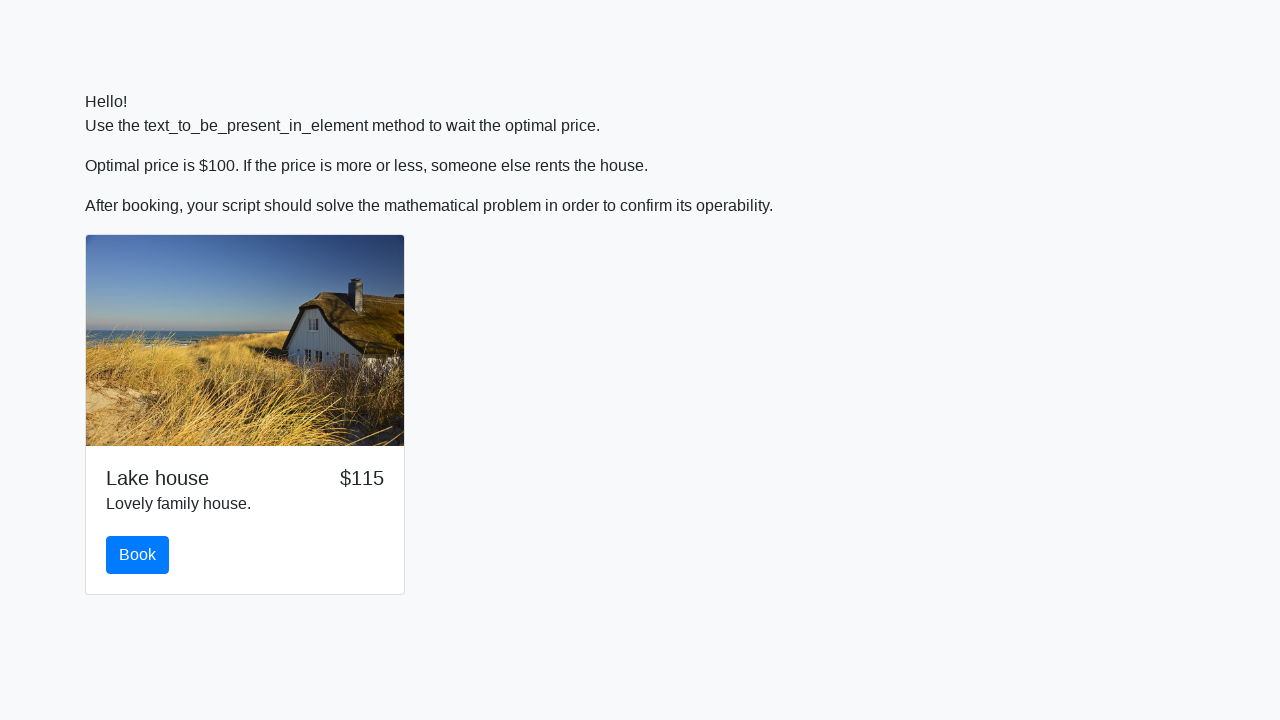

Waited for price to reach $100
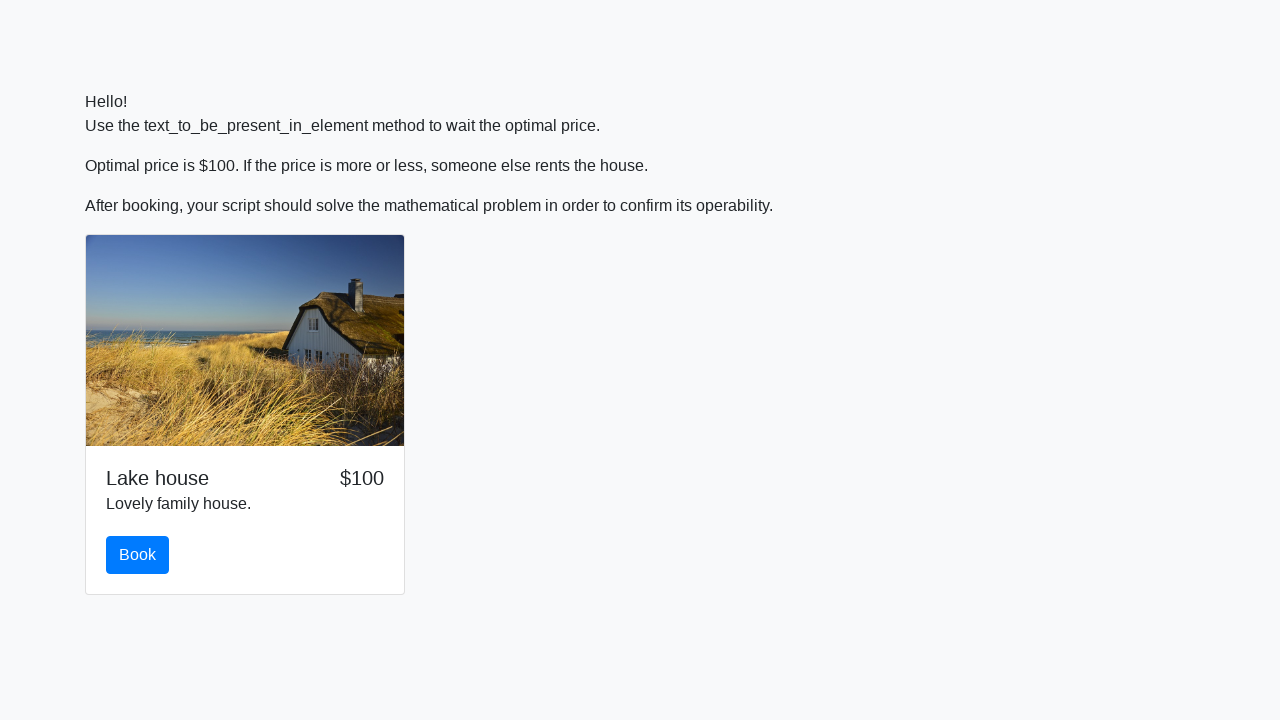

Clicked the book button at (138, 555) on #book
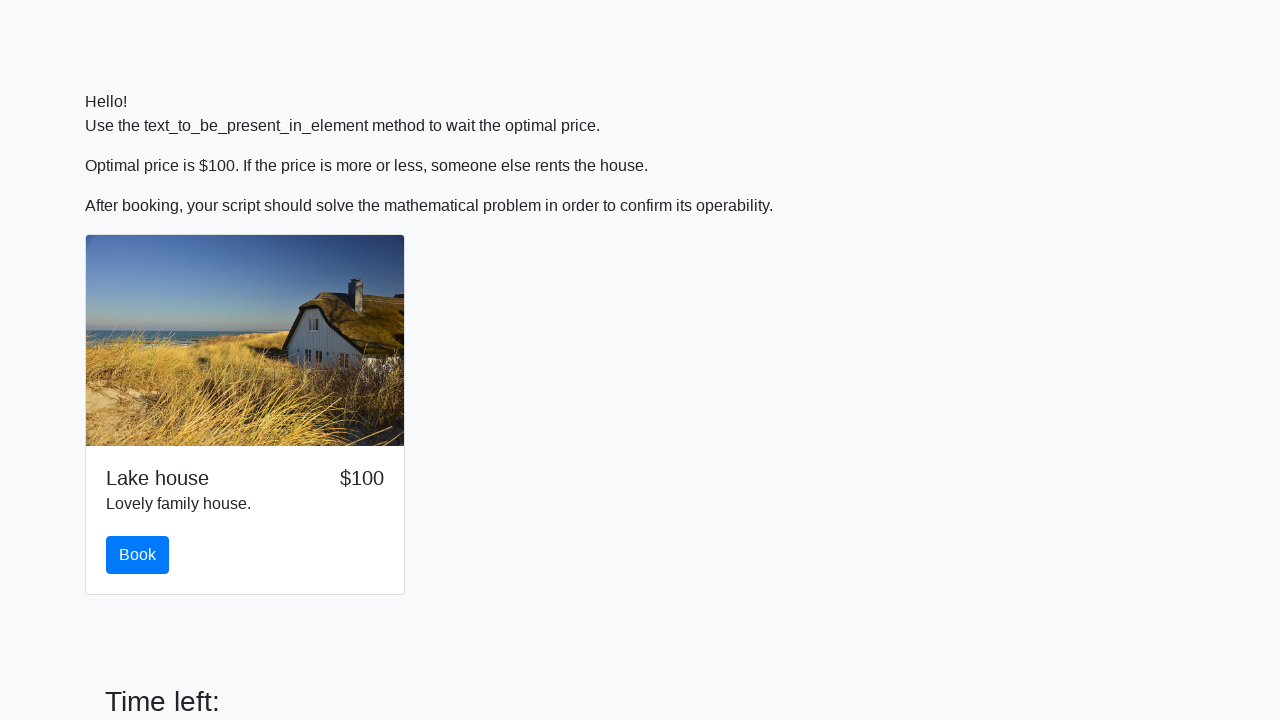

Retrieved input value: 974
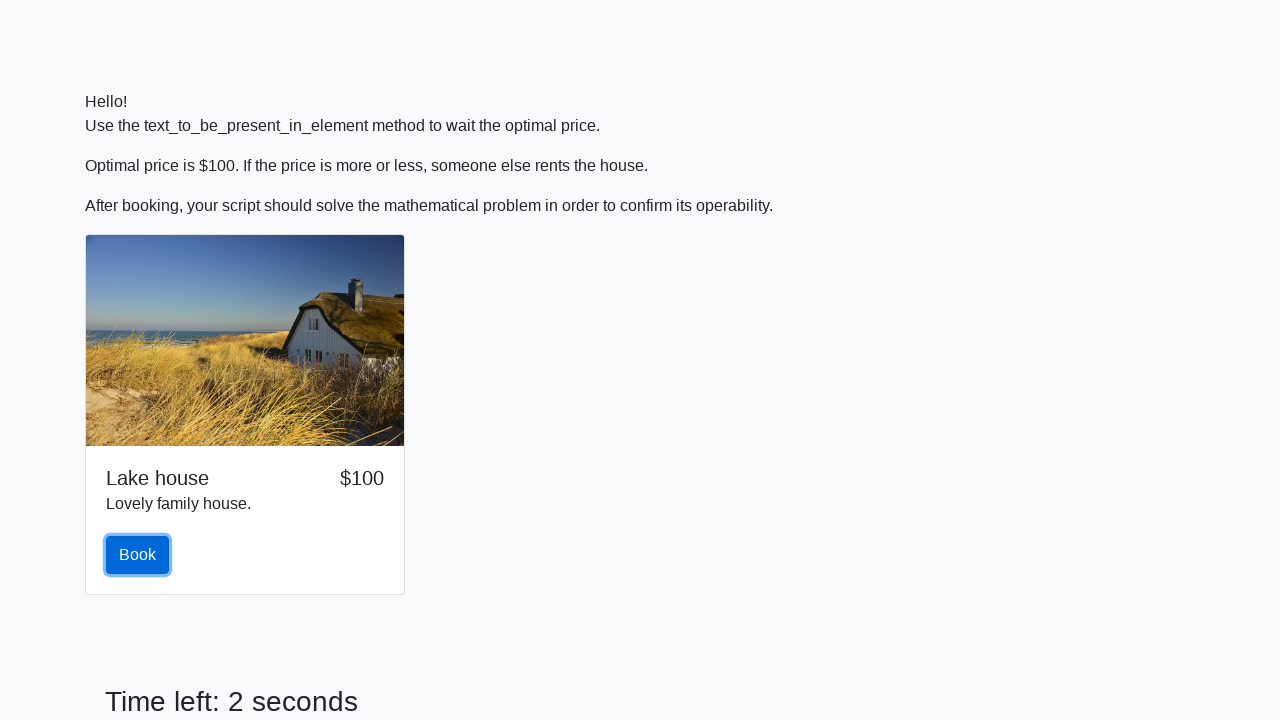

Calculated logarithm result: 0.24132071718101825
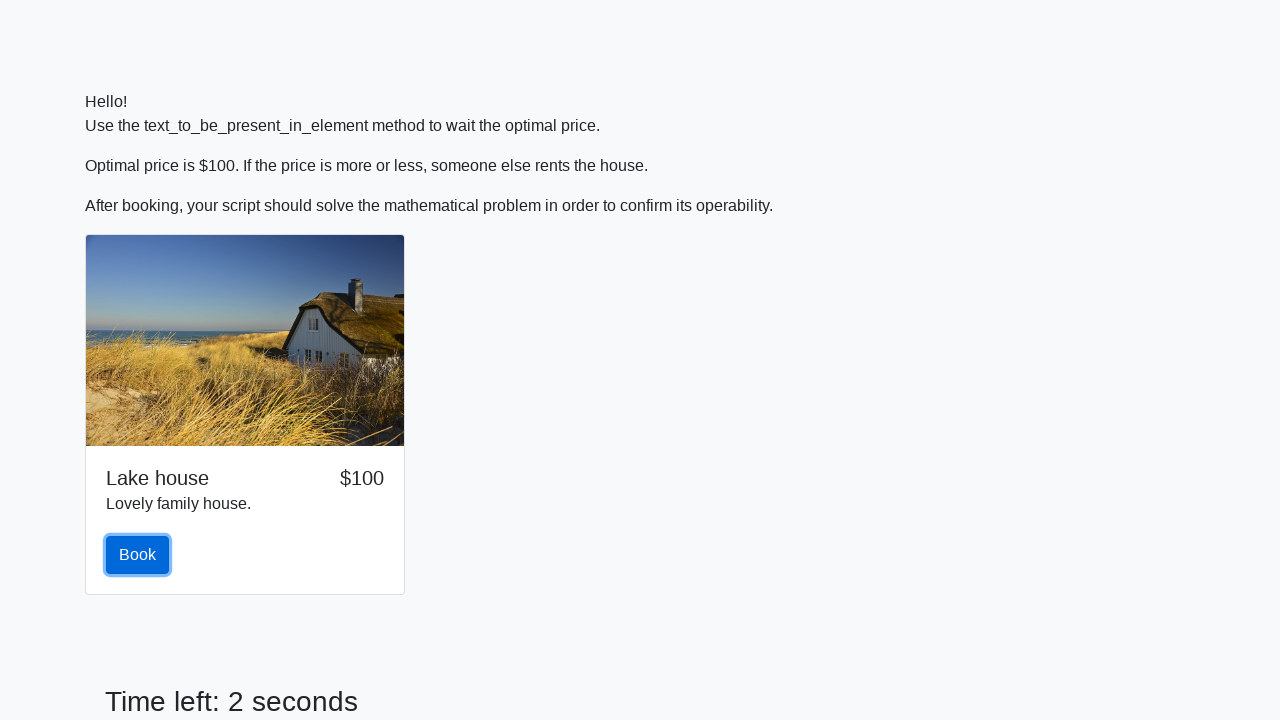

Filled answer field with calculated value: 0.24132071718101825 on #answer
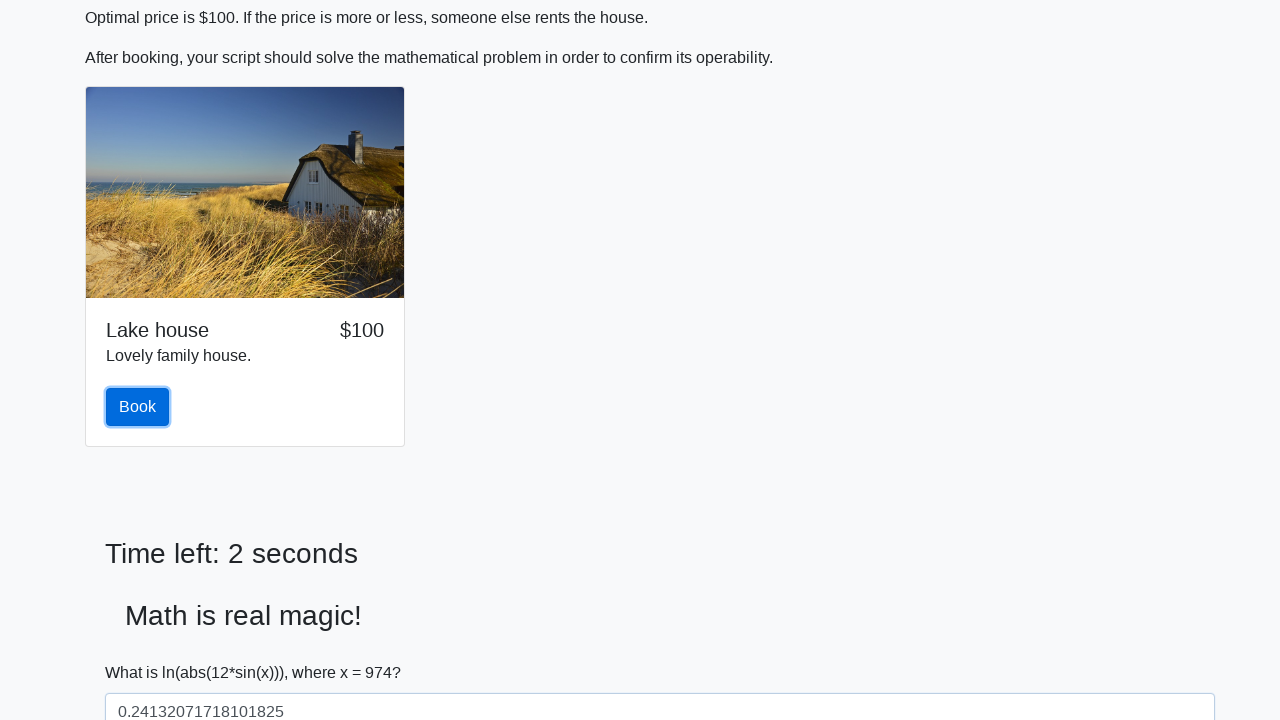

Clicked solve button to submit answer at (143, 651) on #solve
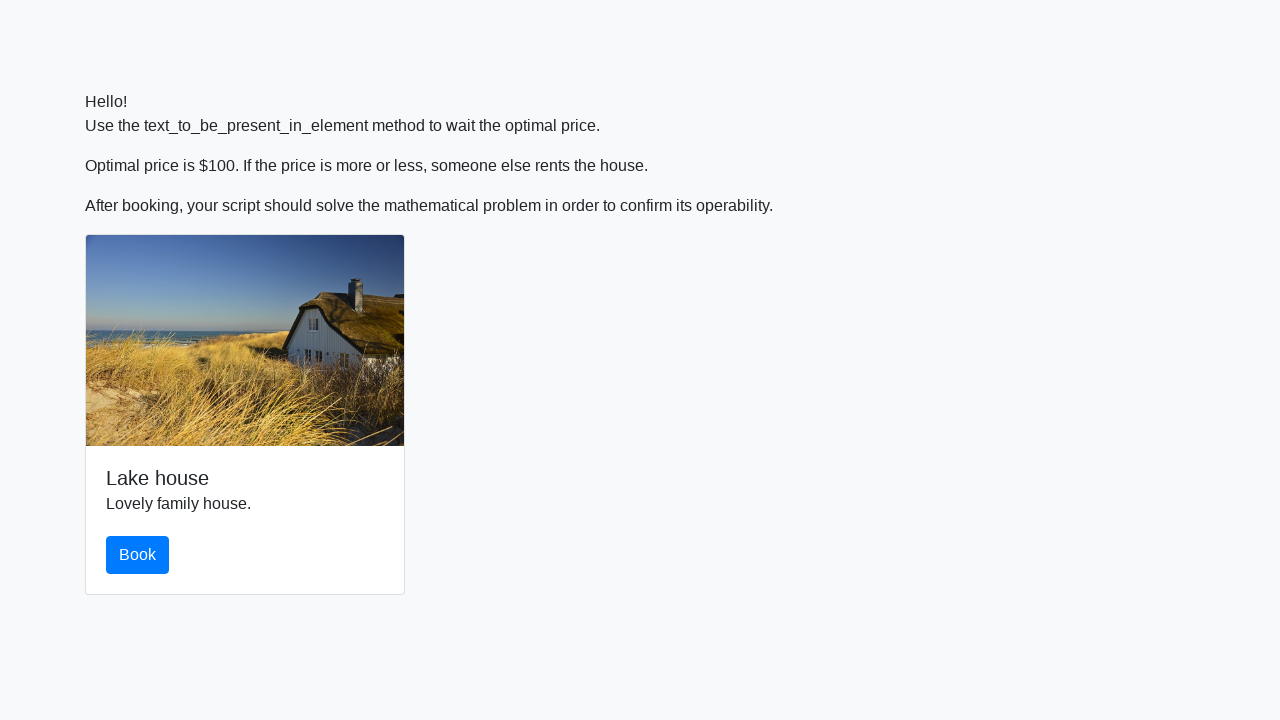

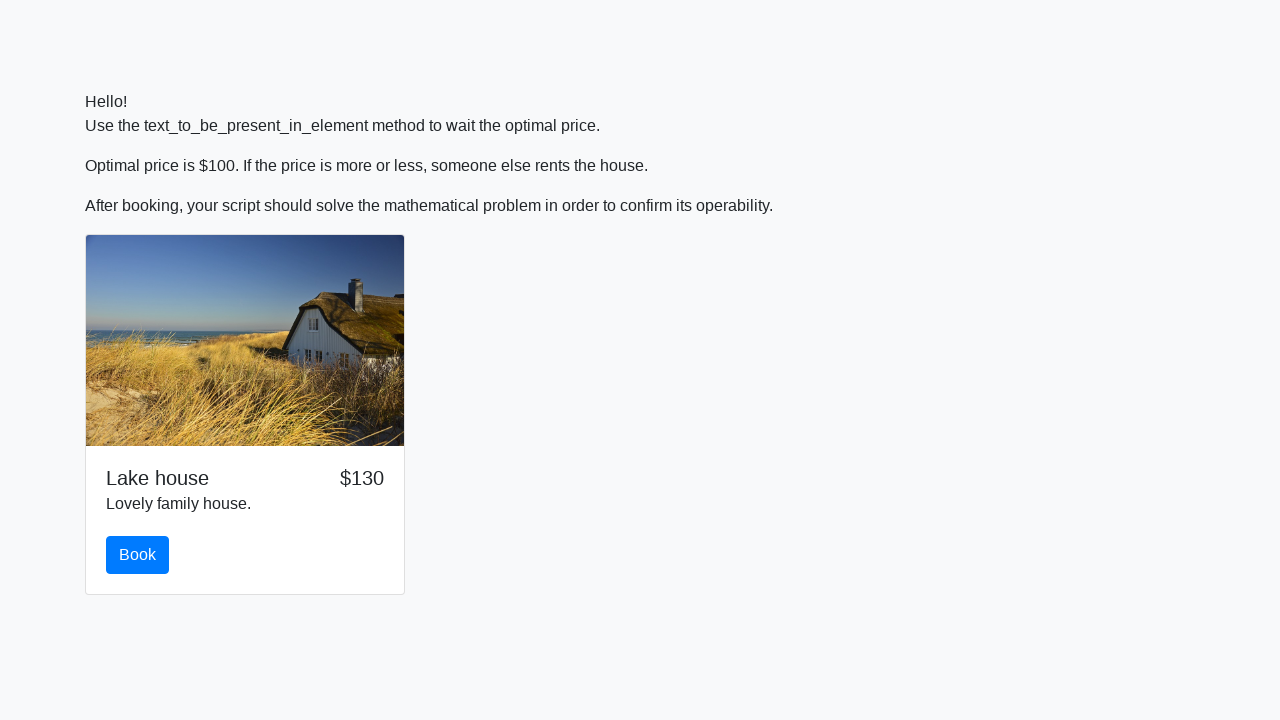